Tests mouse operations on a registration form by entering text in the first name field, double-clicking to select it, copying the text, and pasting it into the last name field.

Starting URL: https://demo.automationtesting.in/Register.html

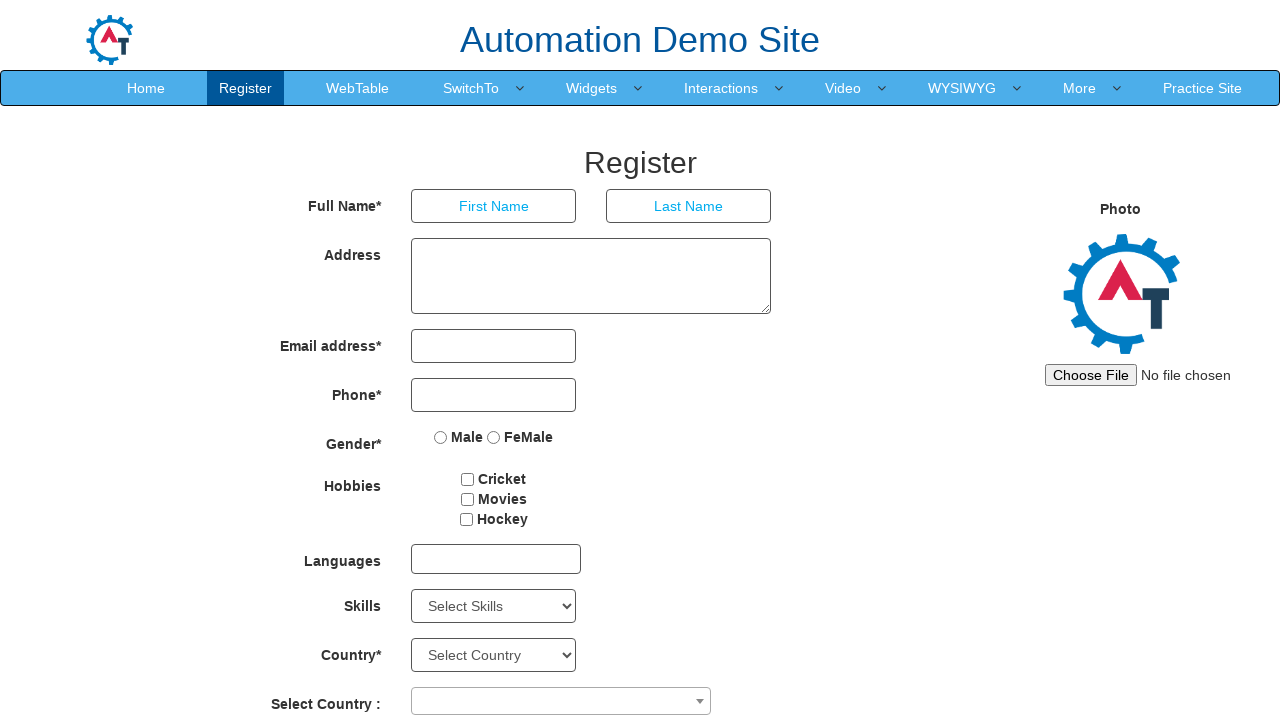

Filled first name field with 'admin' on input[placeholder='First Name']
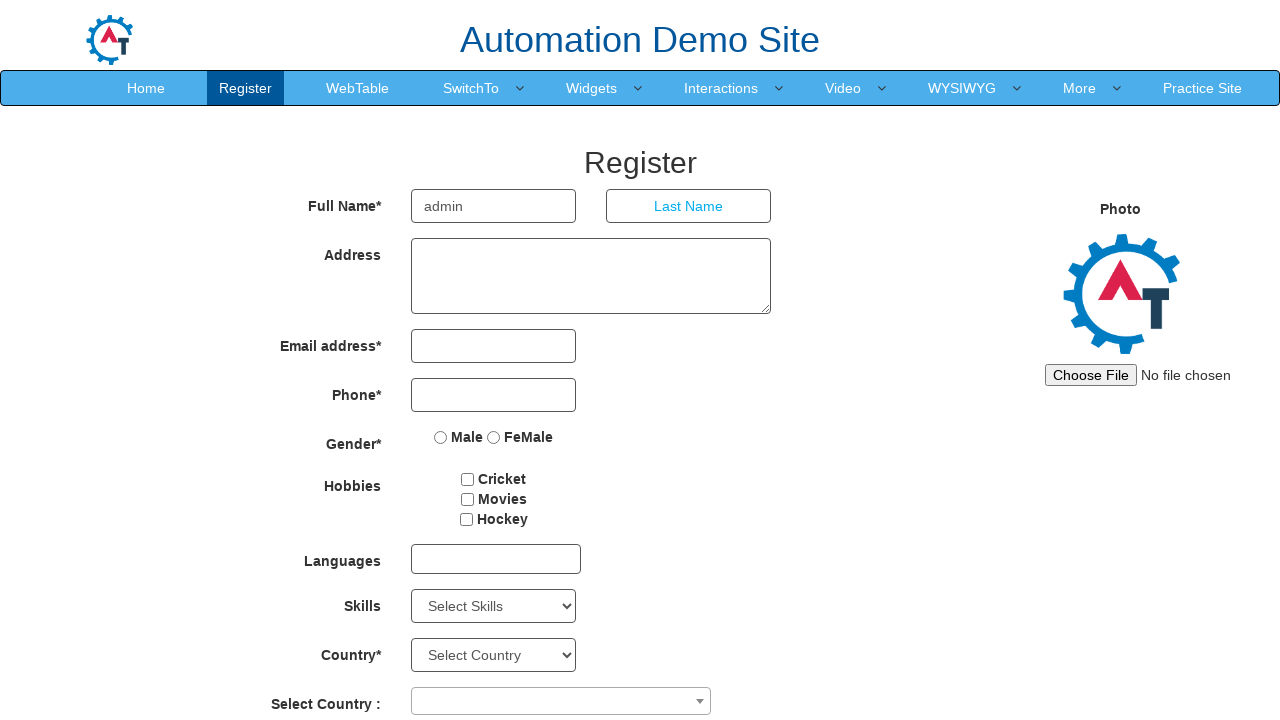

Double-clicked first name field to select text at (494, 206) on input[placeholder='First Name']
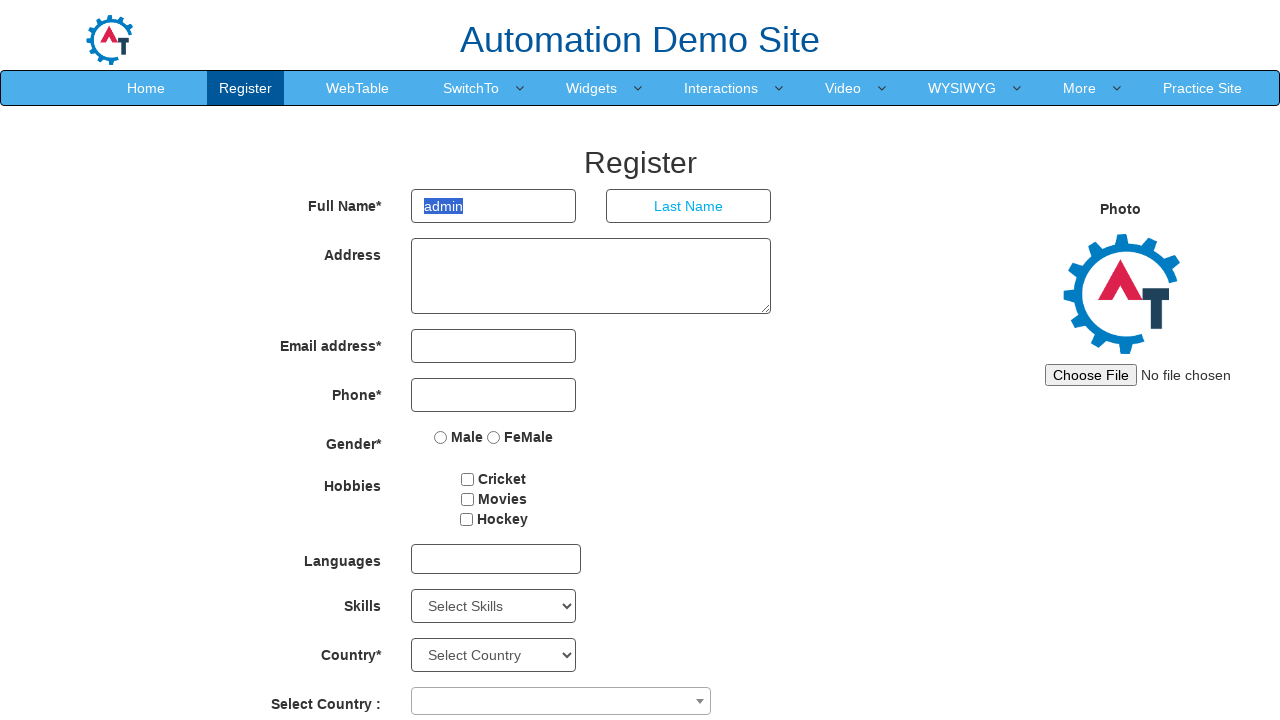

Copied selected text from first name field
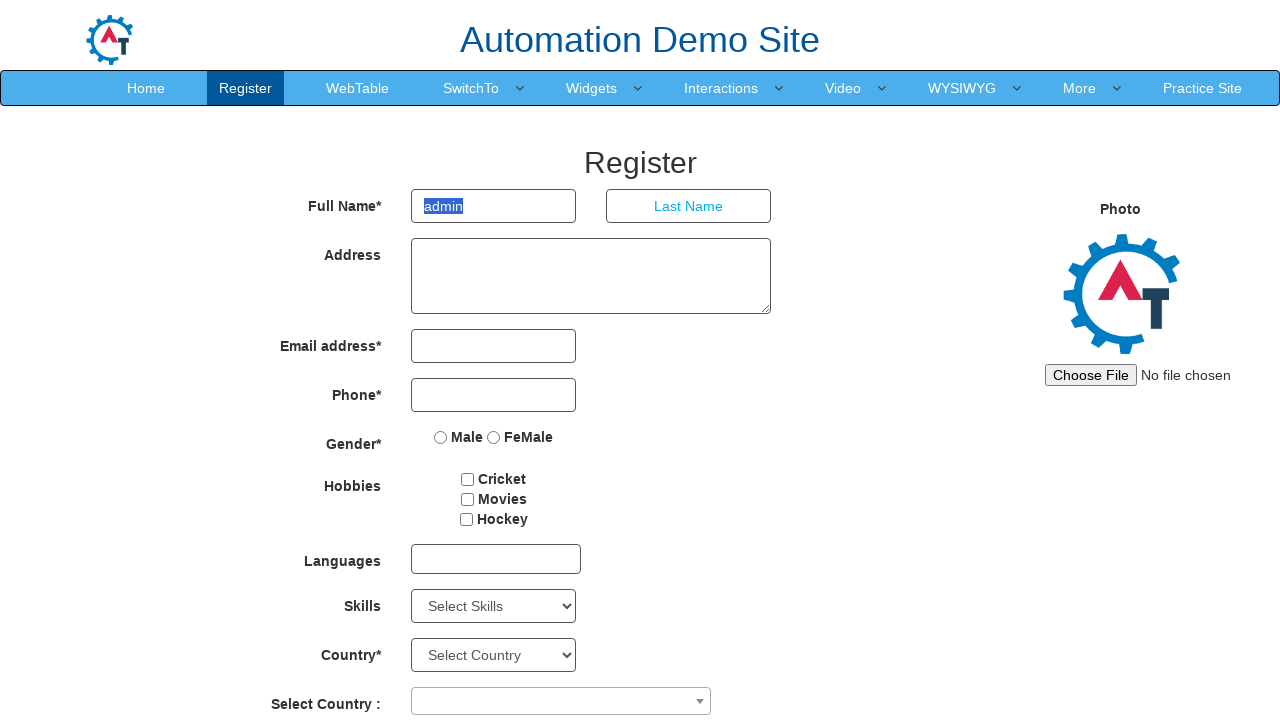

Clicked on last name field at (689, 206) on input[placeholder='Last Name']
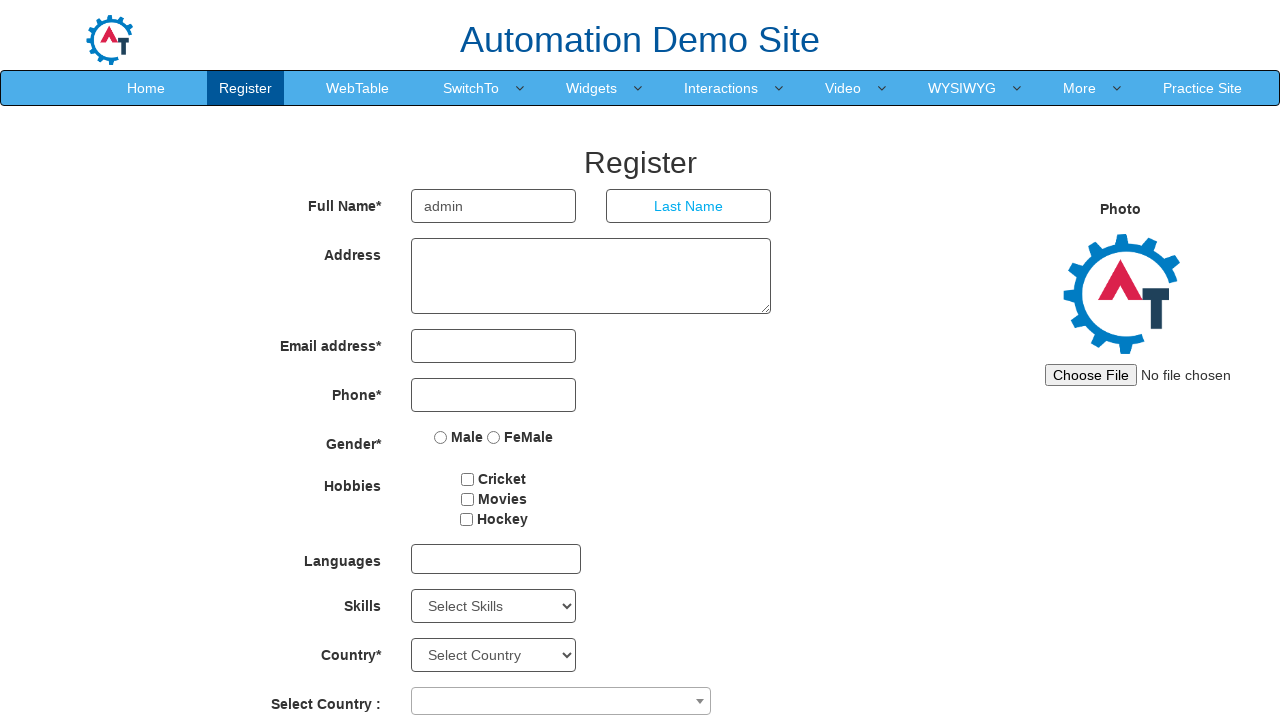

Pasted copied text into last name field
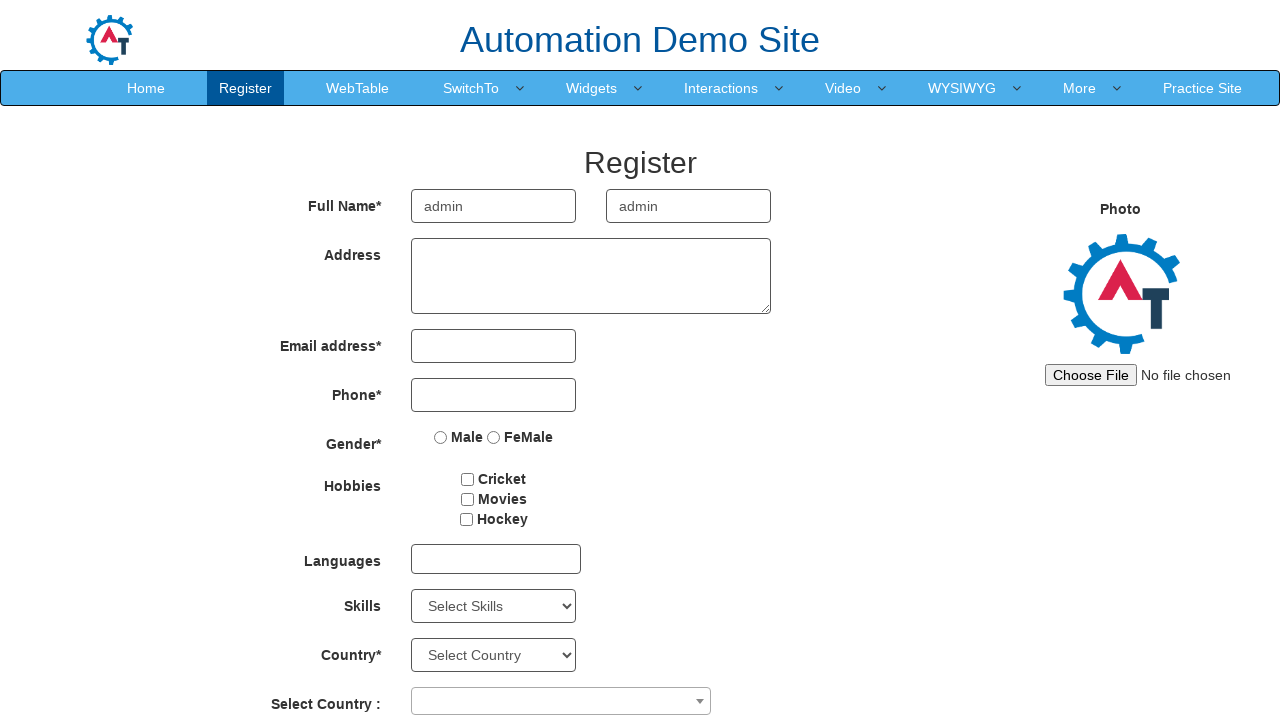

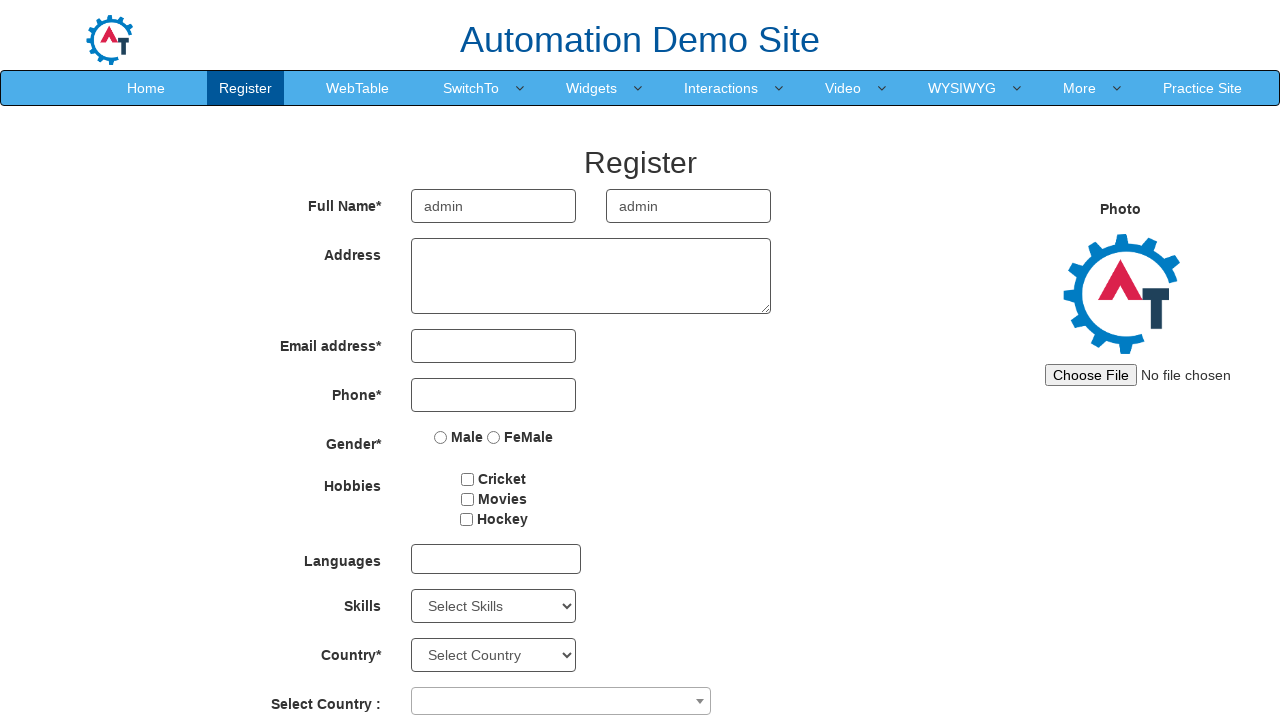